Tests a text box form by filling in full name, email, and addresses, using keyboard actions to copy current address to permanent address field, then submitting the form

Starting URL: https://demoqa.com/text-box

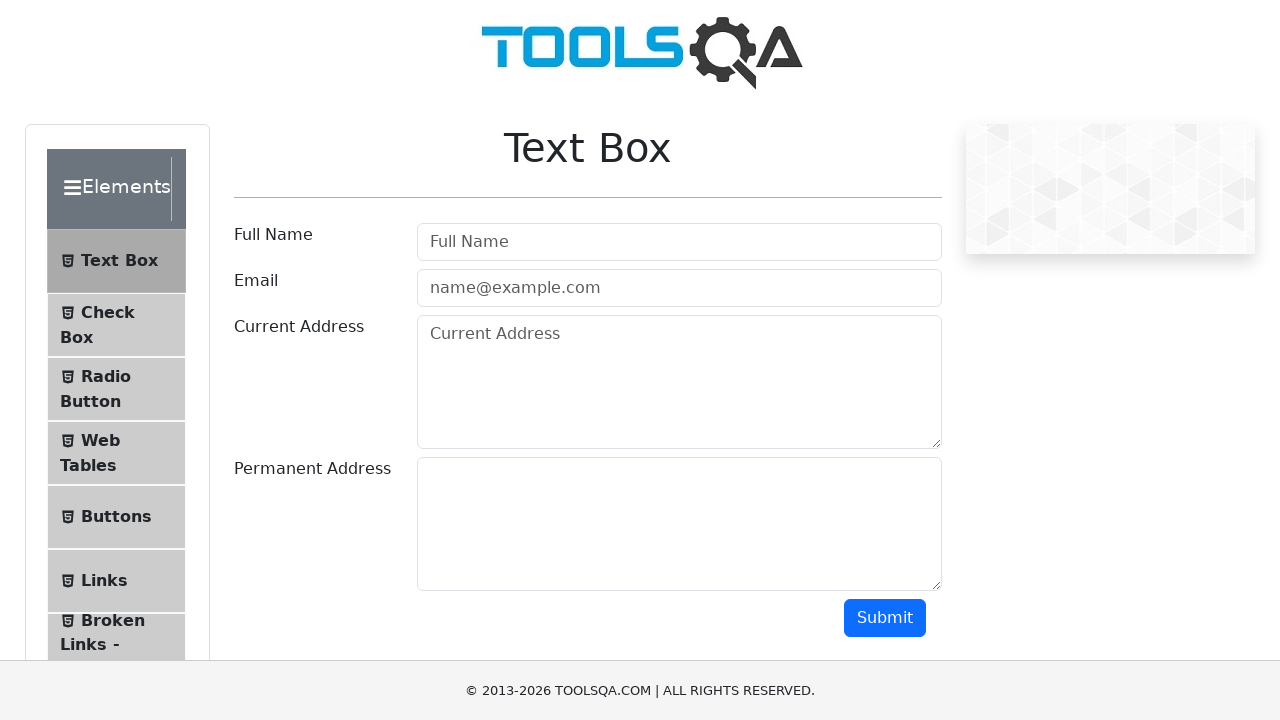

Filled Full Name field with 'Mandar Deshpande' on //input[@type='text']
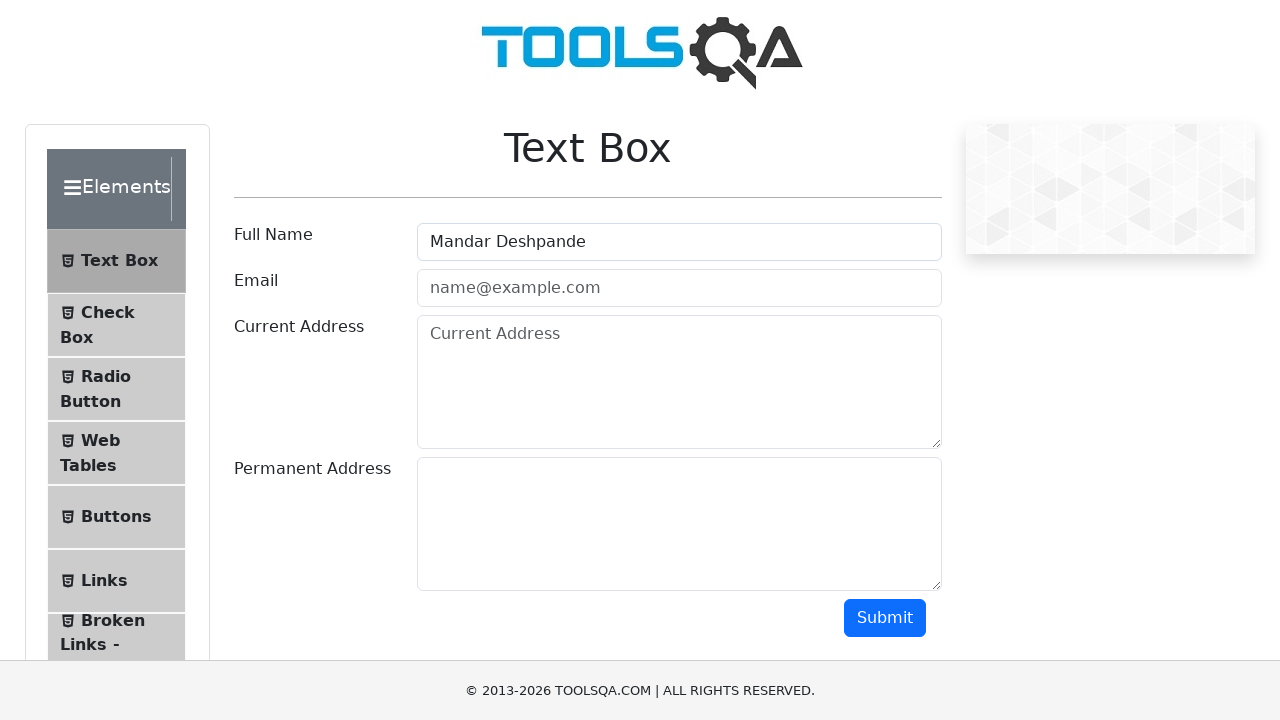

Filled Email field with 'dmandar86@gmail.com' on //input[@type='email']
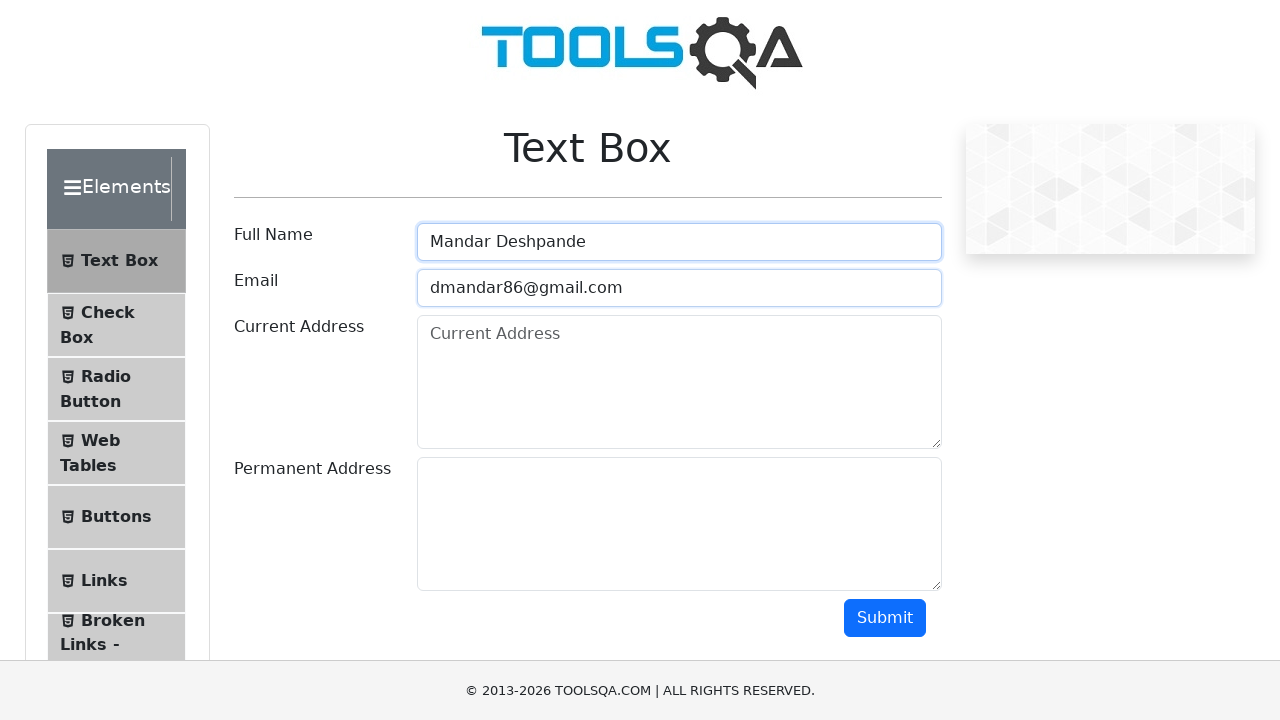

Filled Current Address field with full address on //*[@id='currentAddress']
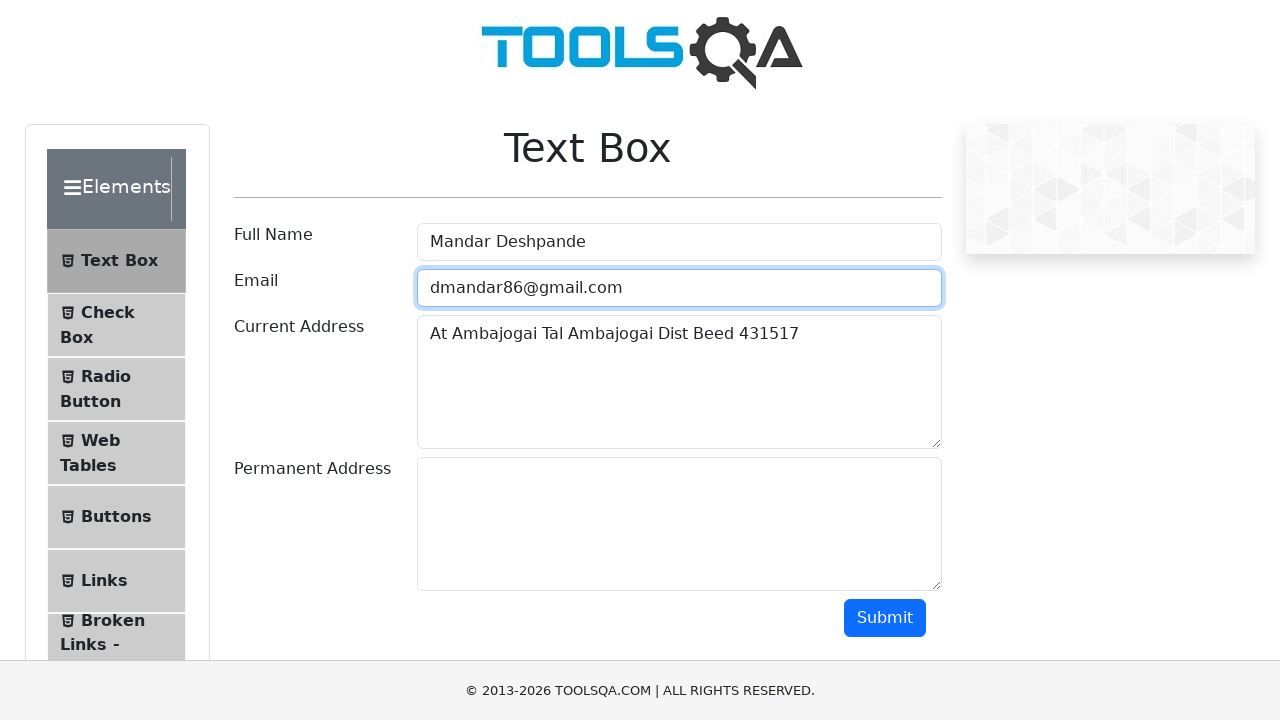

Selected all text in Current Address field using Ctrl+A on xpath=//*[@id='currentAddress']
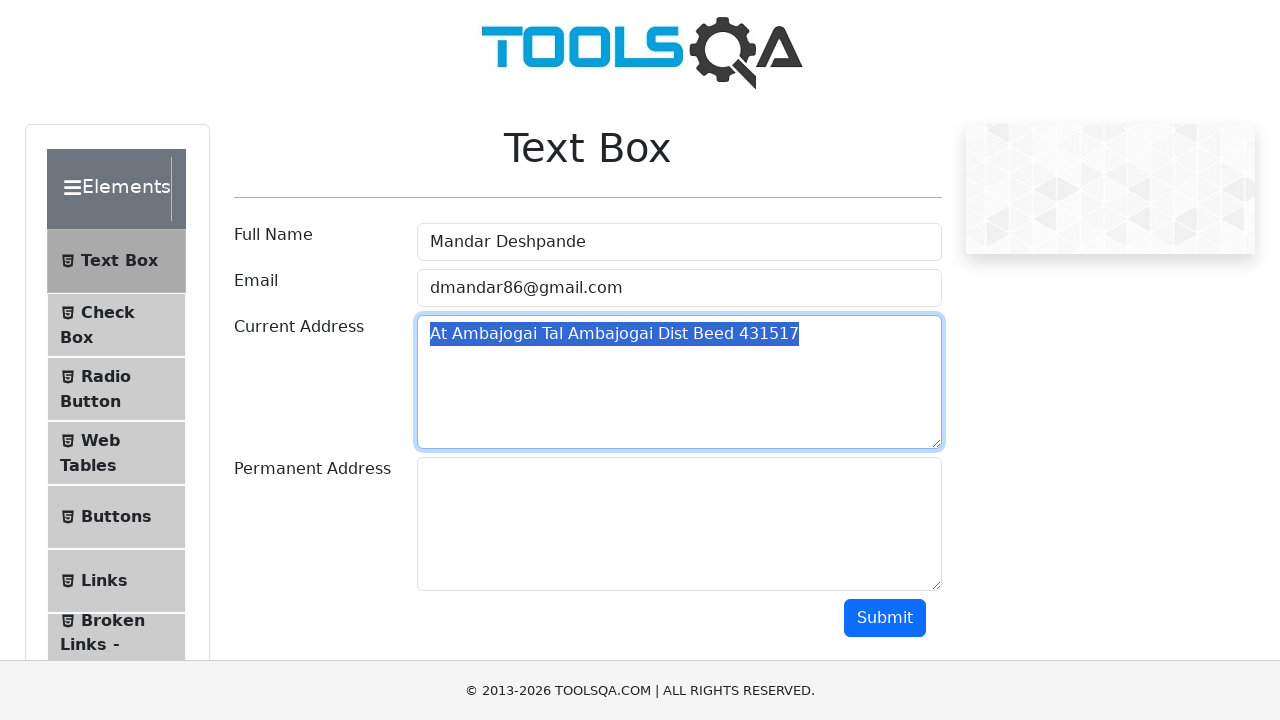

Copied selected Current Address text using Ctrl+C on xpath=//*[@id='currentAddress']
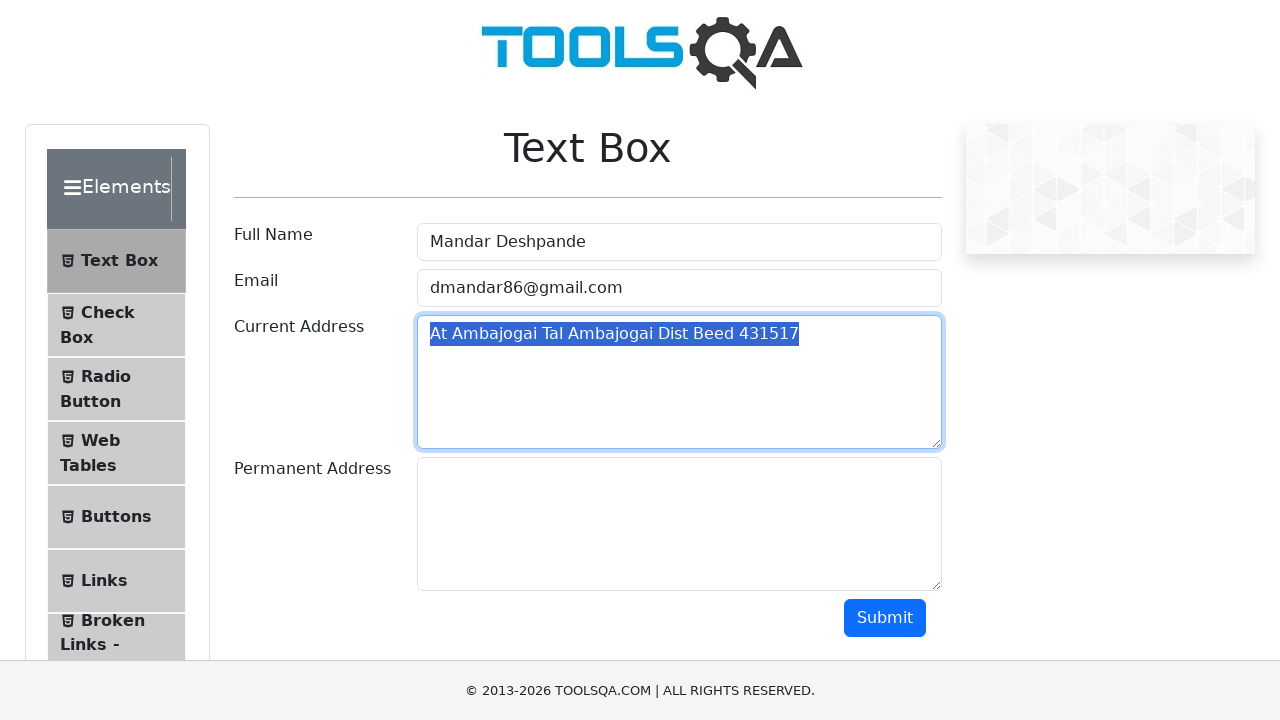

Focused on Permanent Address field on xpath=//textarea[@id='permanentAddress']
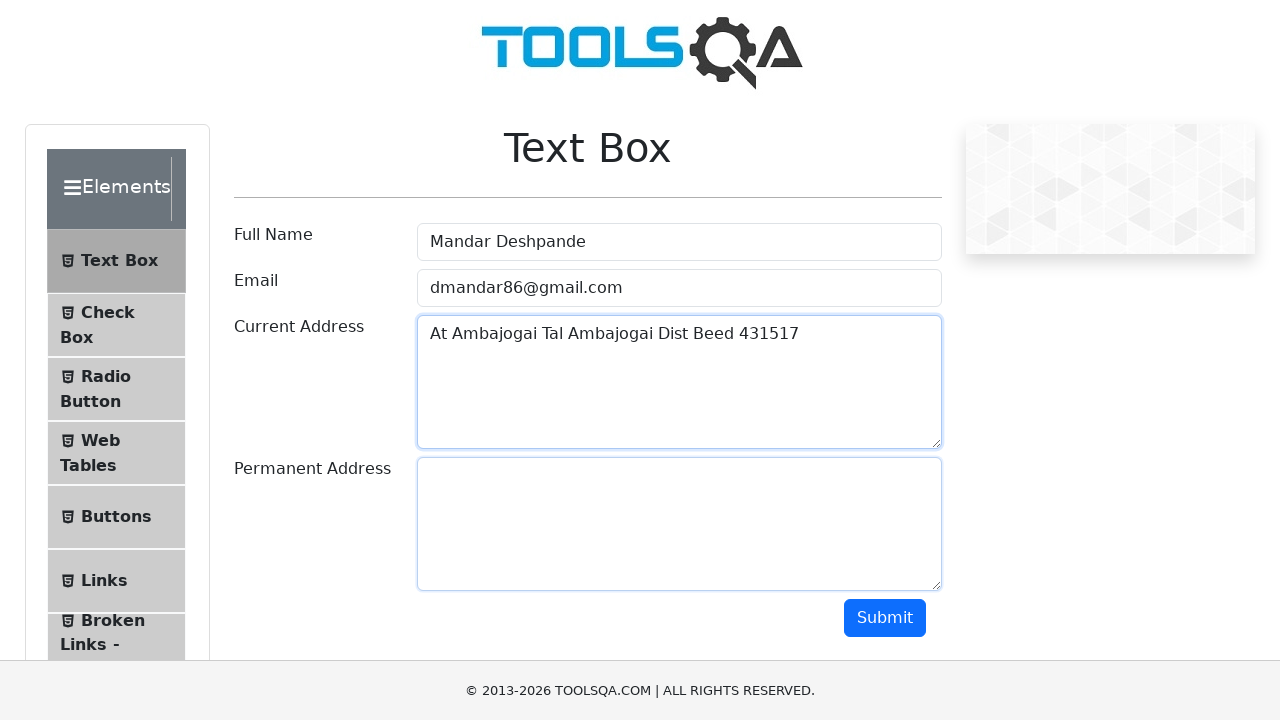

Pasted Current Address text into Permanent Address field using Ctrl+V on xpath=//textarea[@id='permanentAddress']
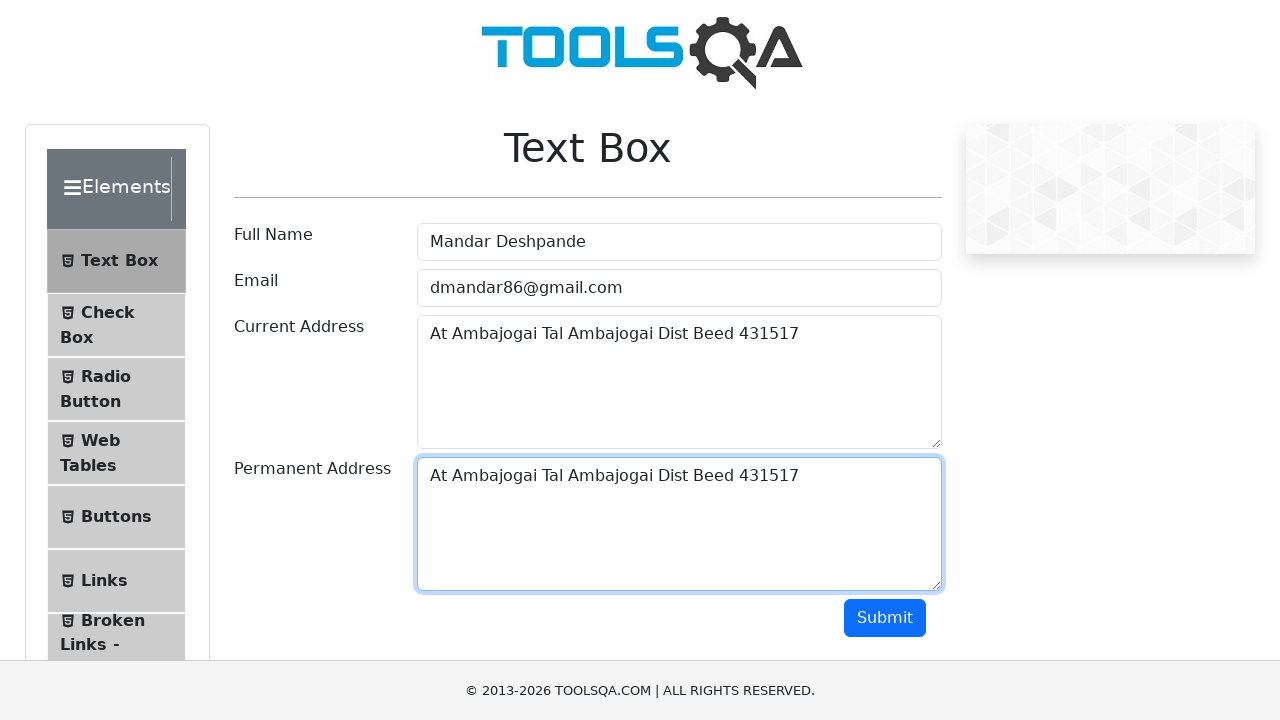

Clicked Submit button to submit the form at (885, 618) on xpath=//button[@id='submit']
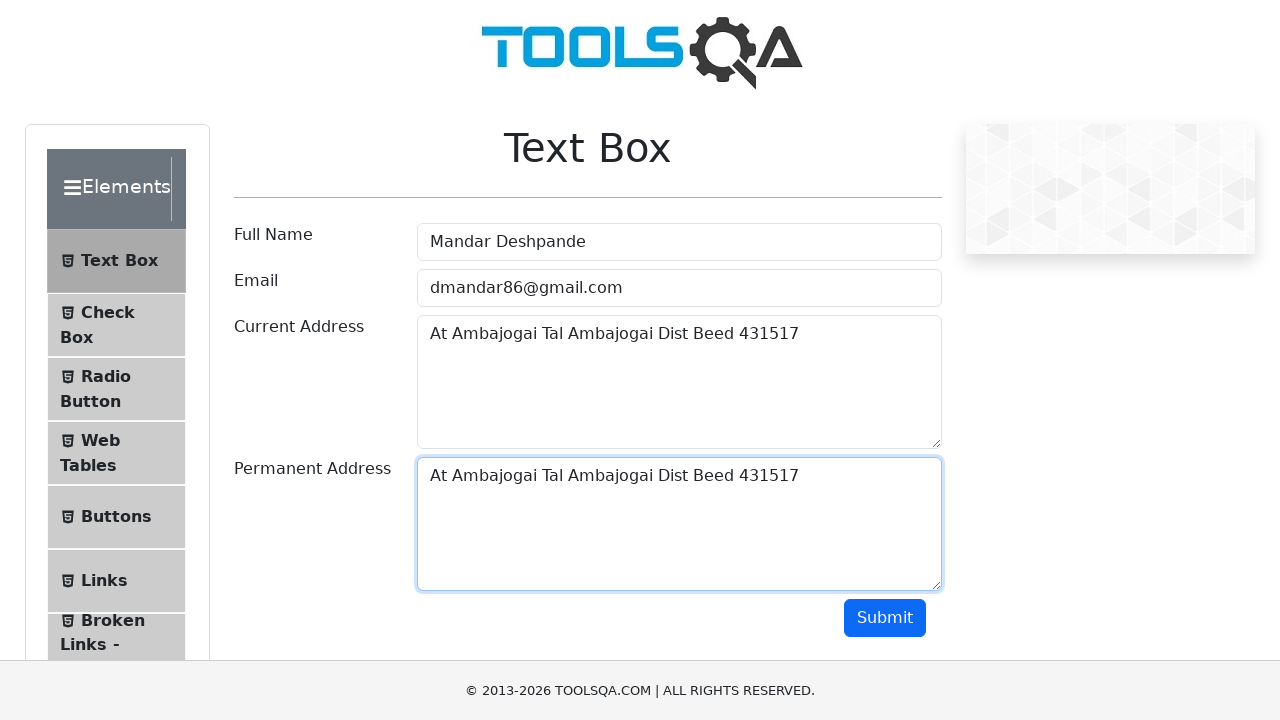

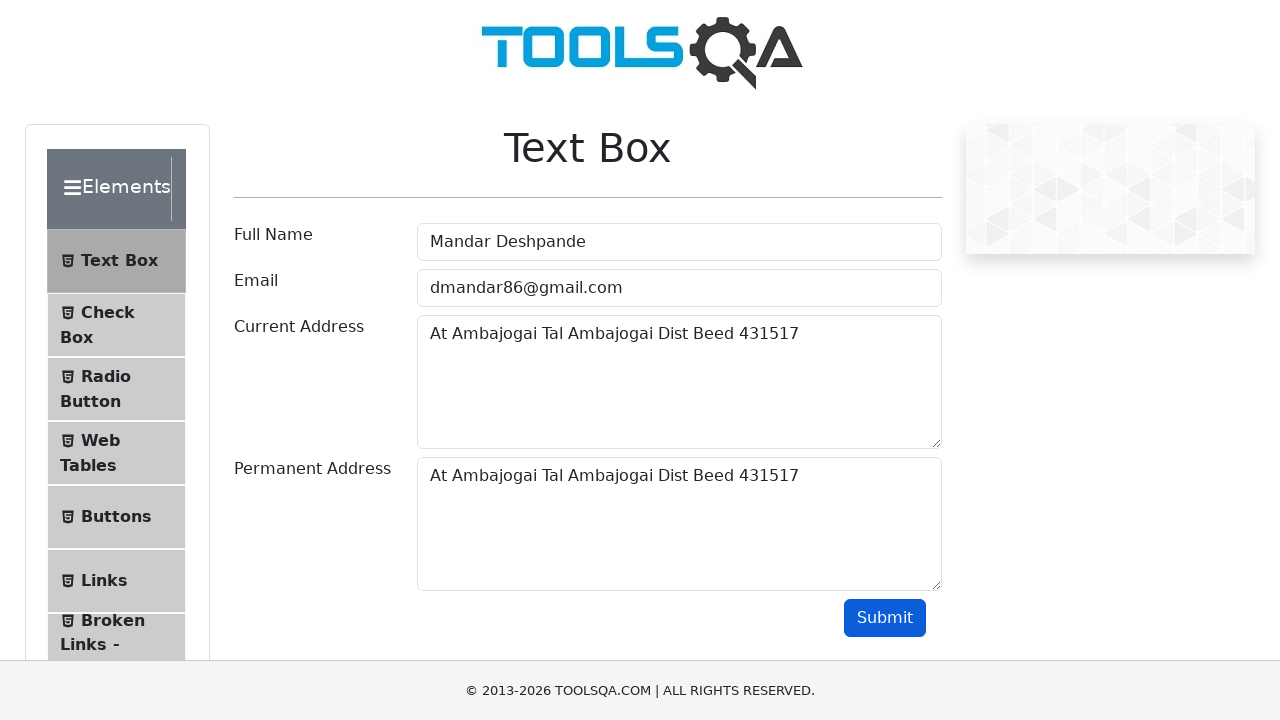